Tests the search functionality on a website by entering "agile" in the search box and verifying that search results are displayed with the correct title.

Starting URL: http://mock.agiletrailblazers.com/

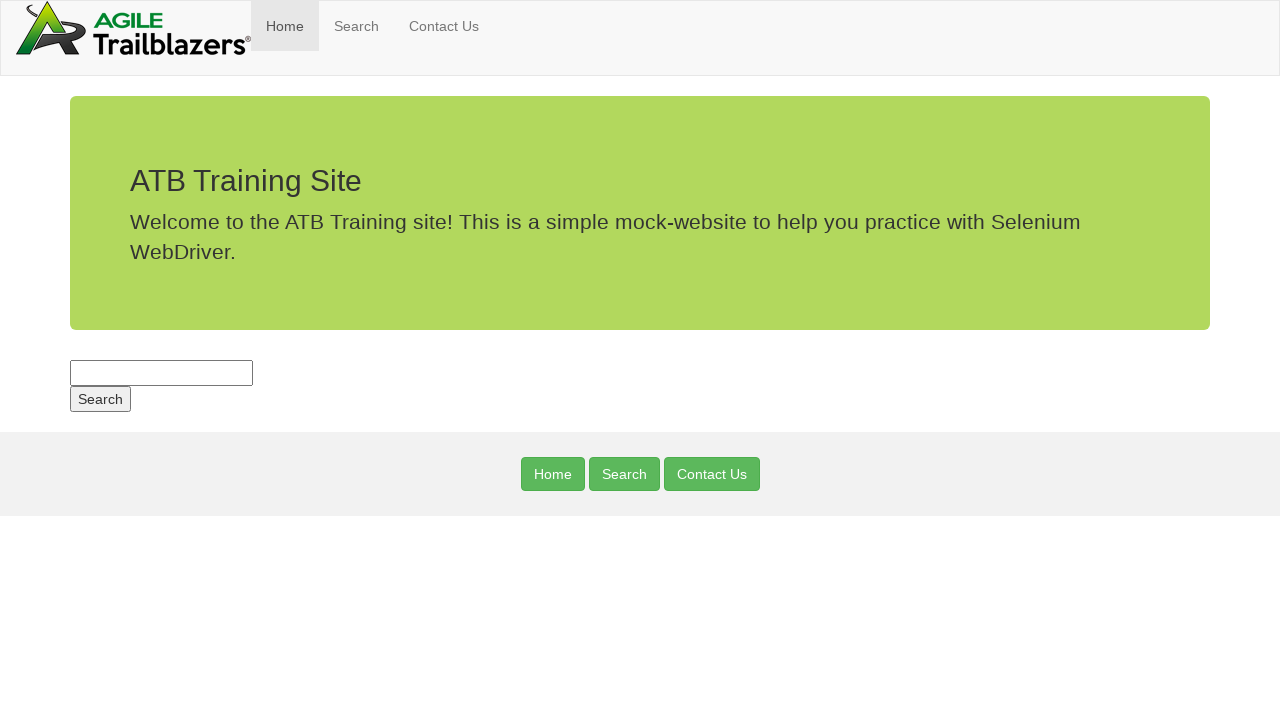

Filled search box with 'agile' on #s
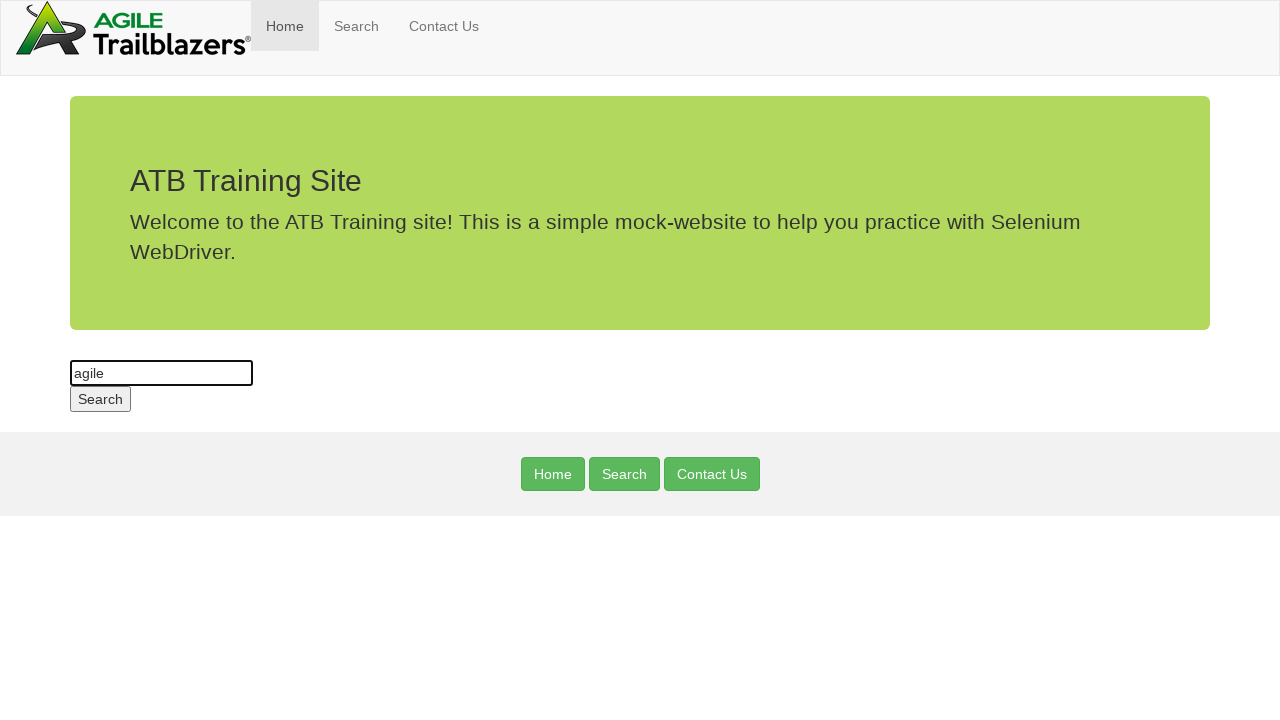

Clicked submit button to perform search at (100, 399) on #submit-button
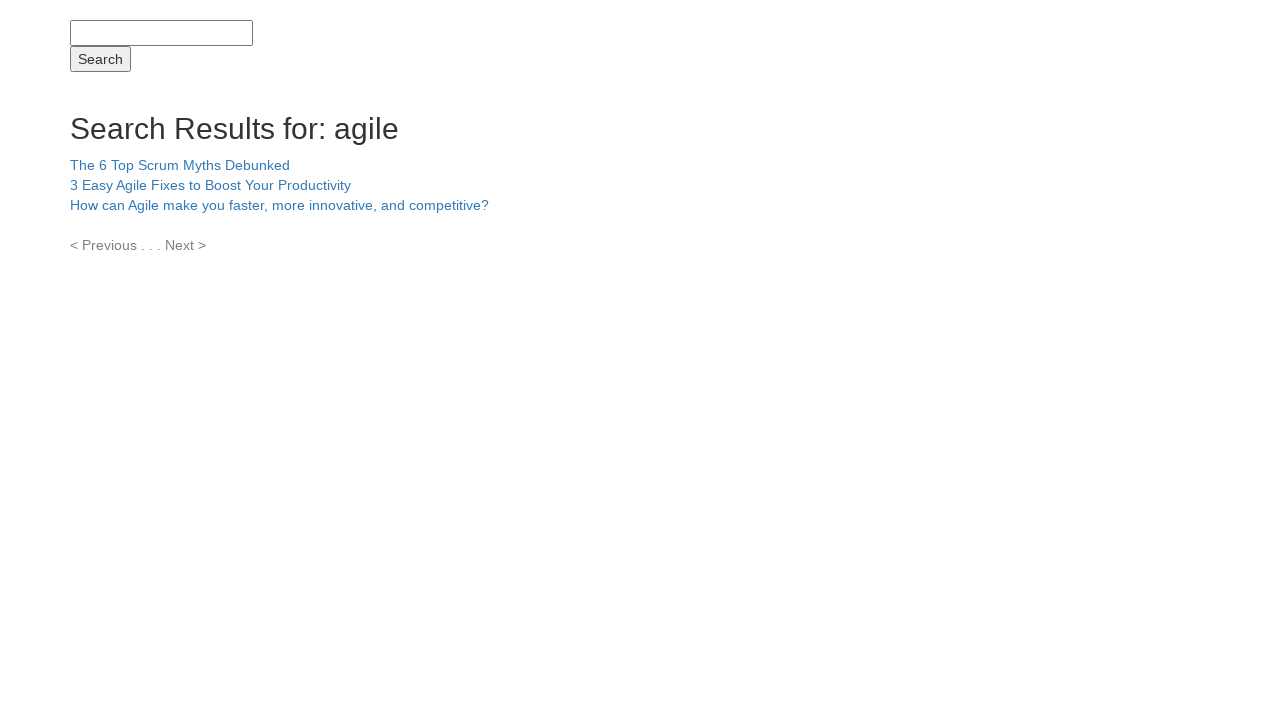

Search results title element loaded
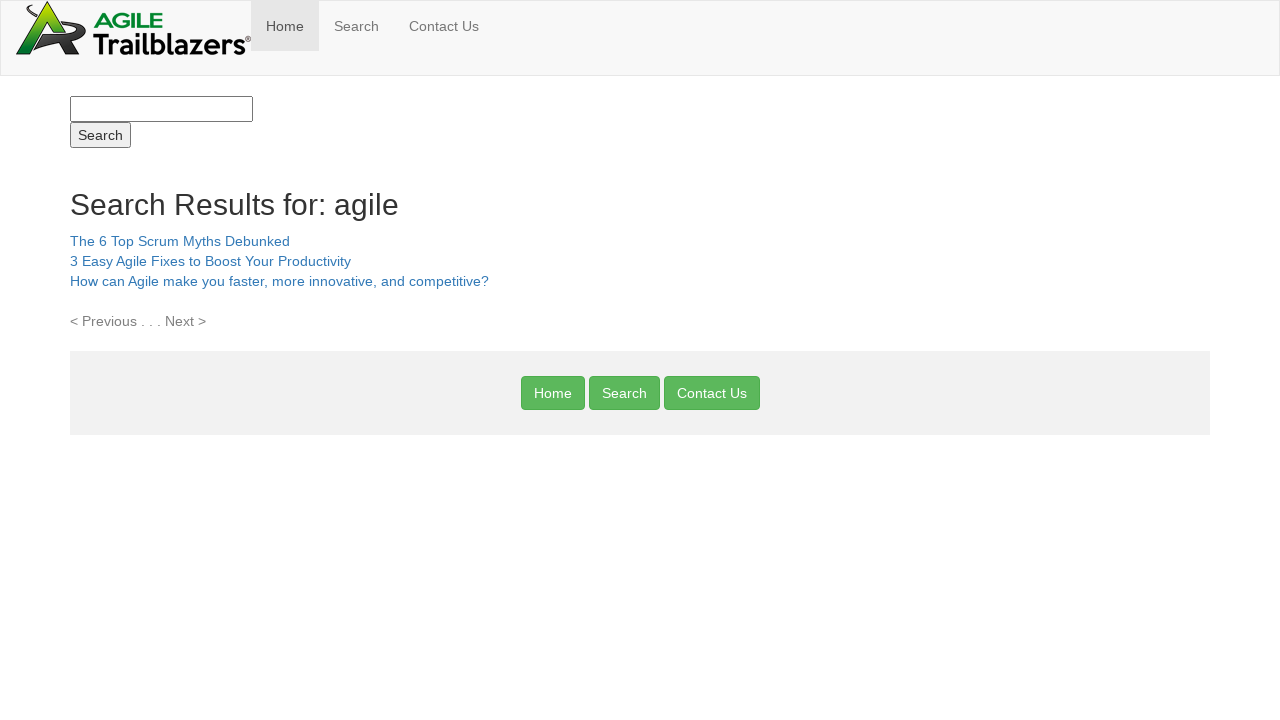

Verified search results title displays 'Search Results for: agile'
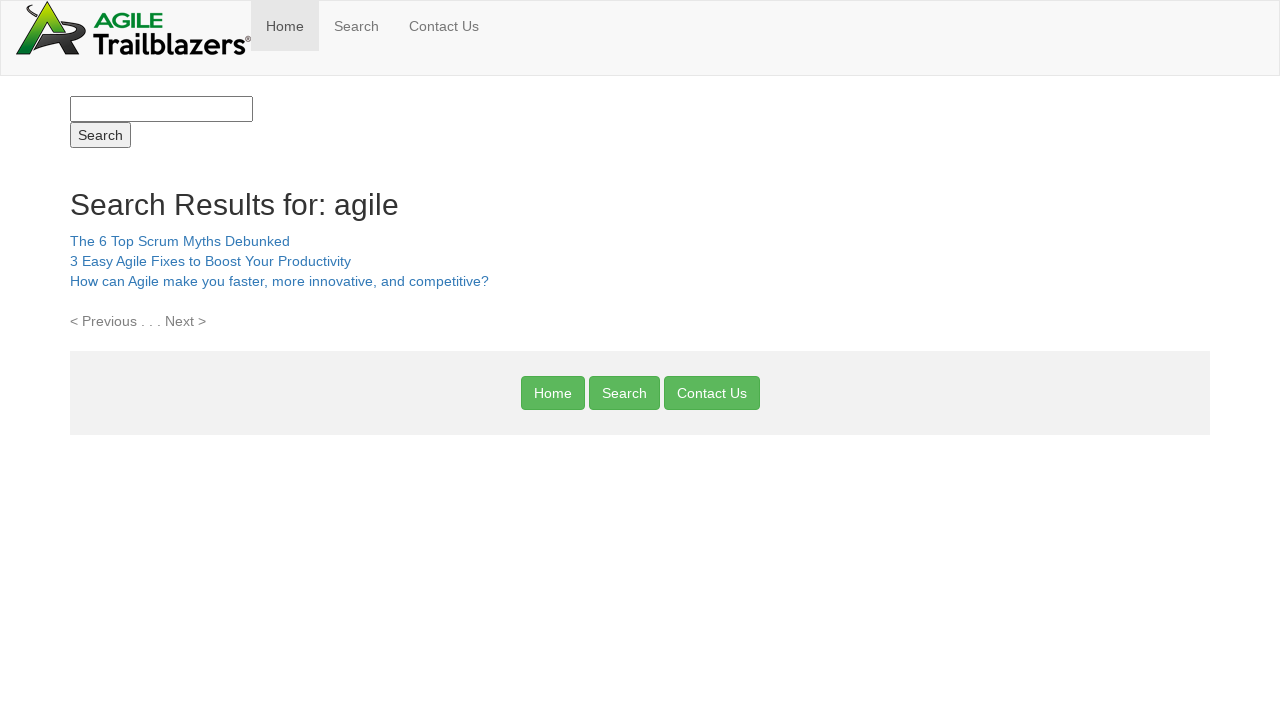

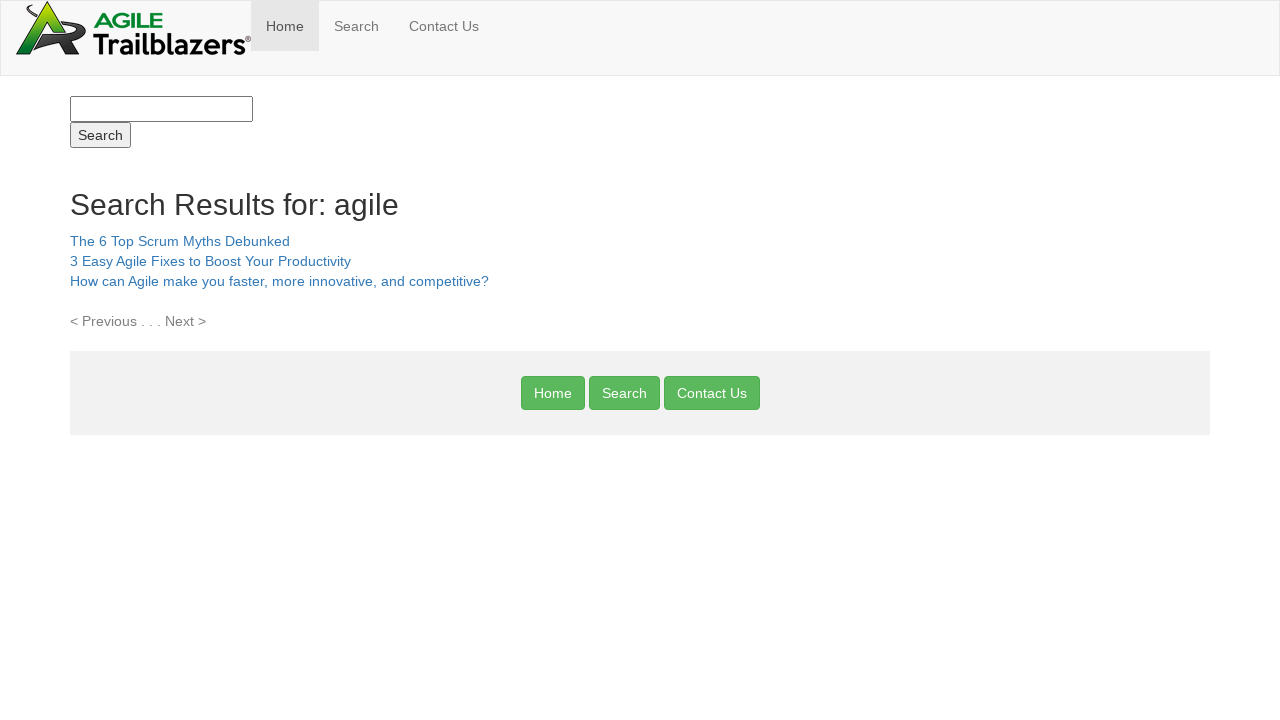